Tests multiple browser windows functionality by opening a new window, repositioning it, navigating to a different page, and verifying that two windows are open.

Starting URL: http://the-internet.herokuapp.com/windows

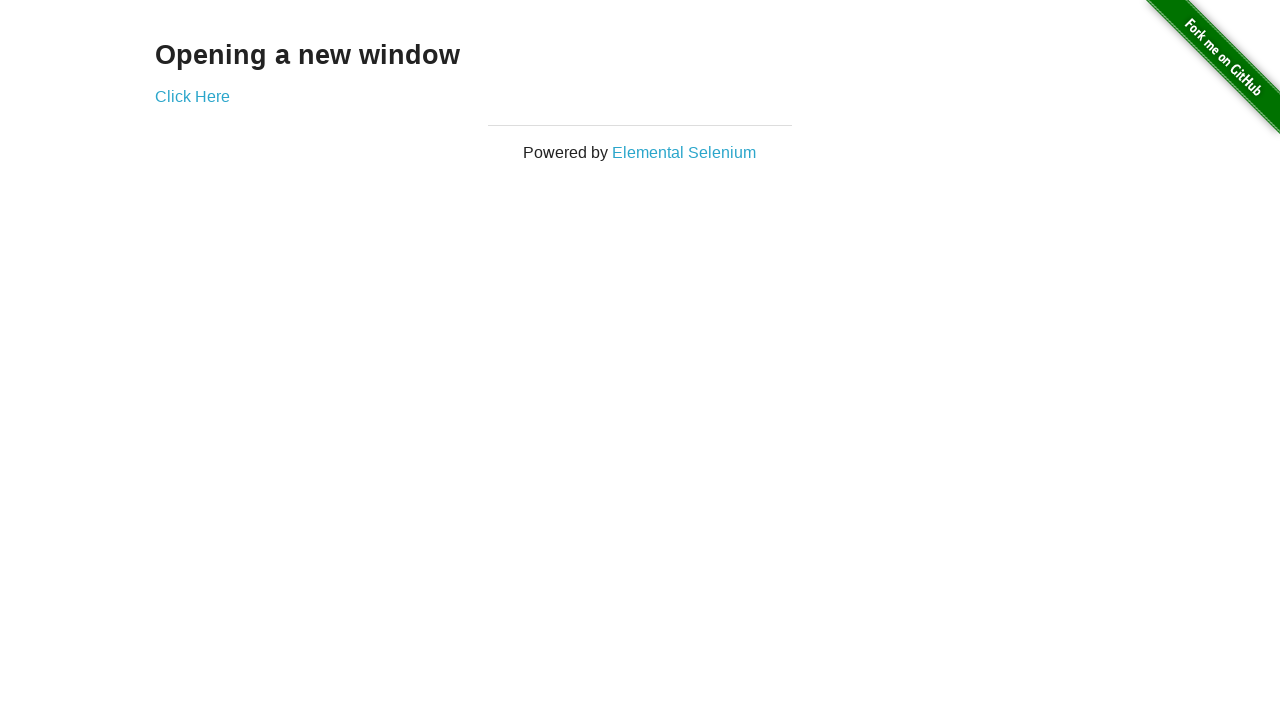

Opened a new browser window
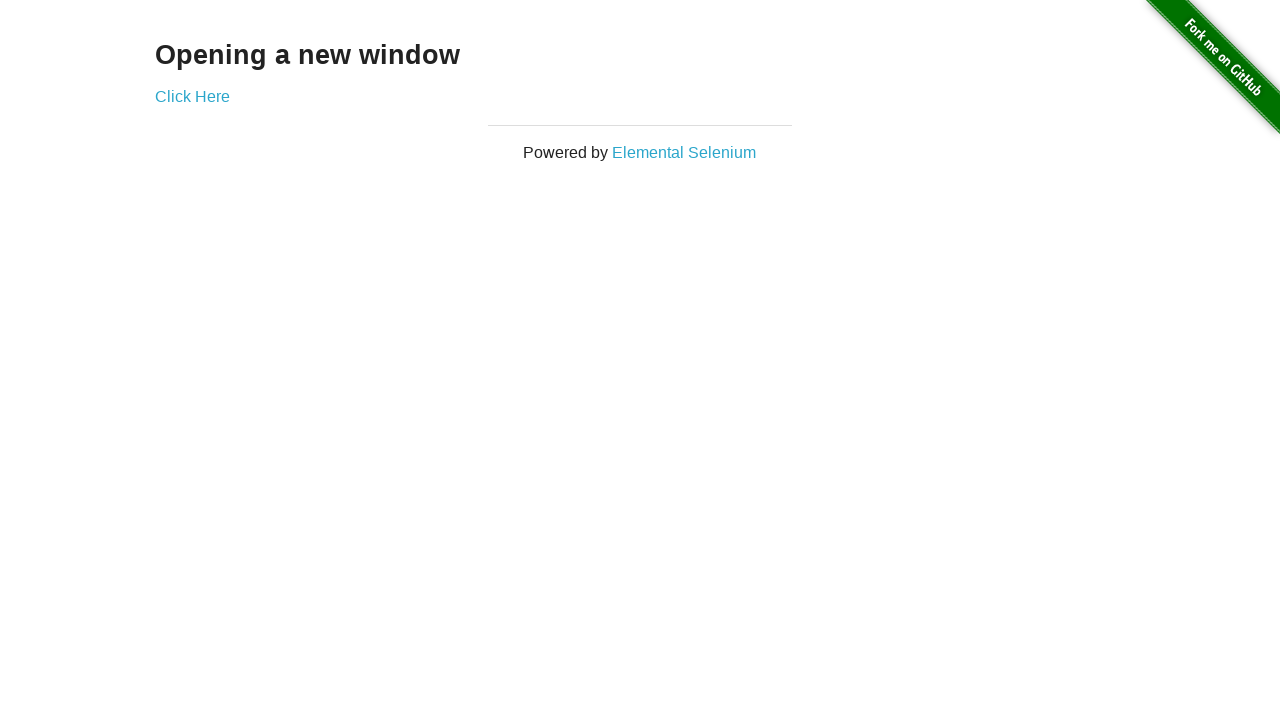

Navigated new window to typos page
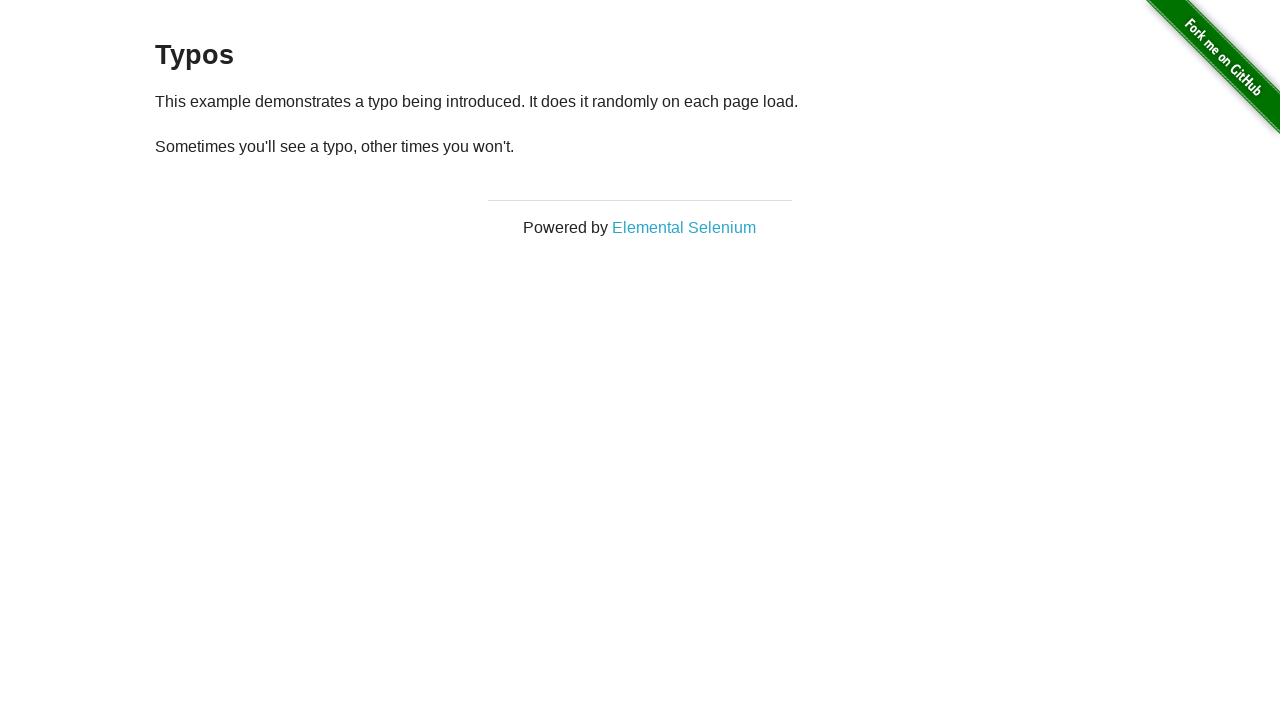

Waited for typos page to load (domcontentloaded)
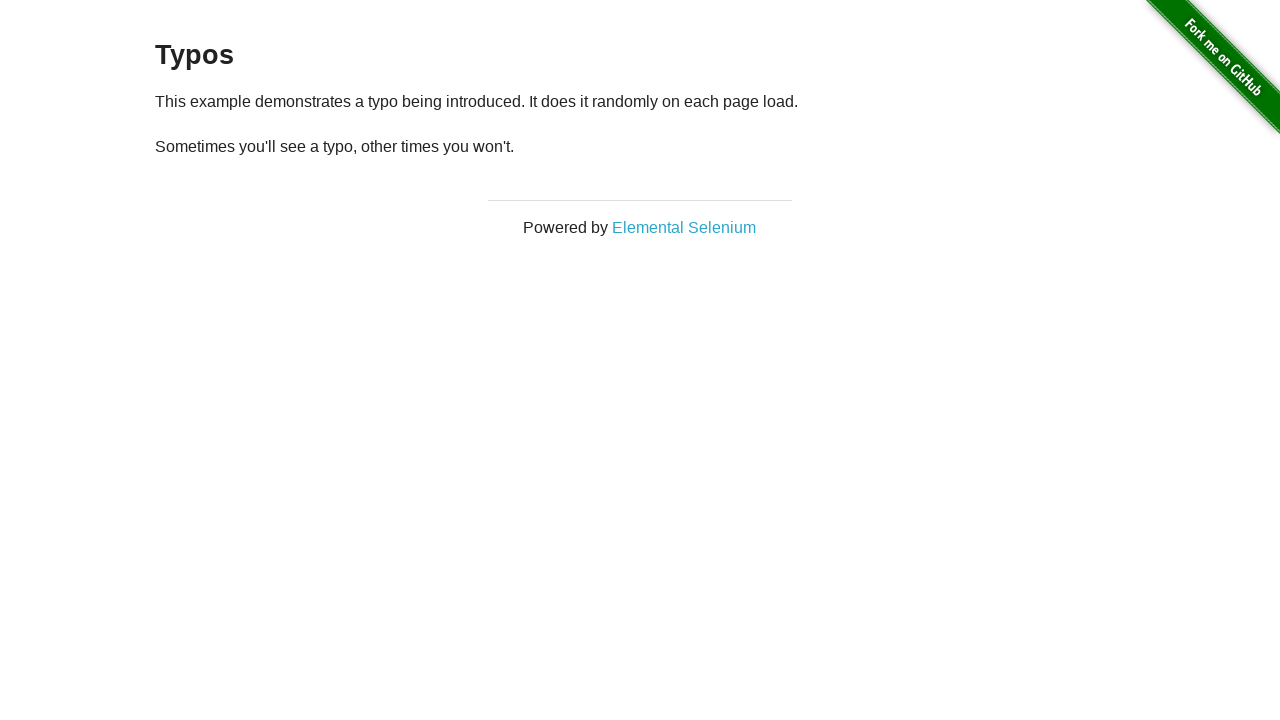

Verified that 2 browser windows are open
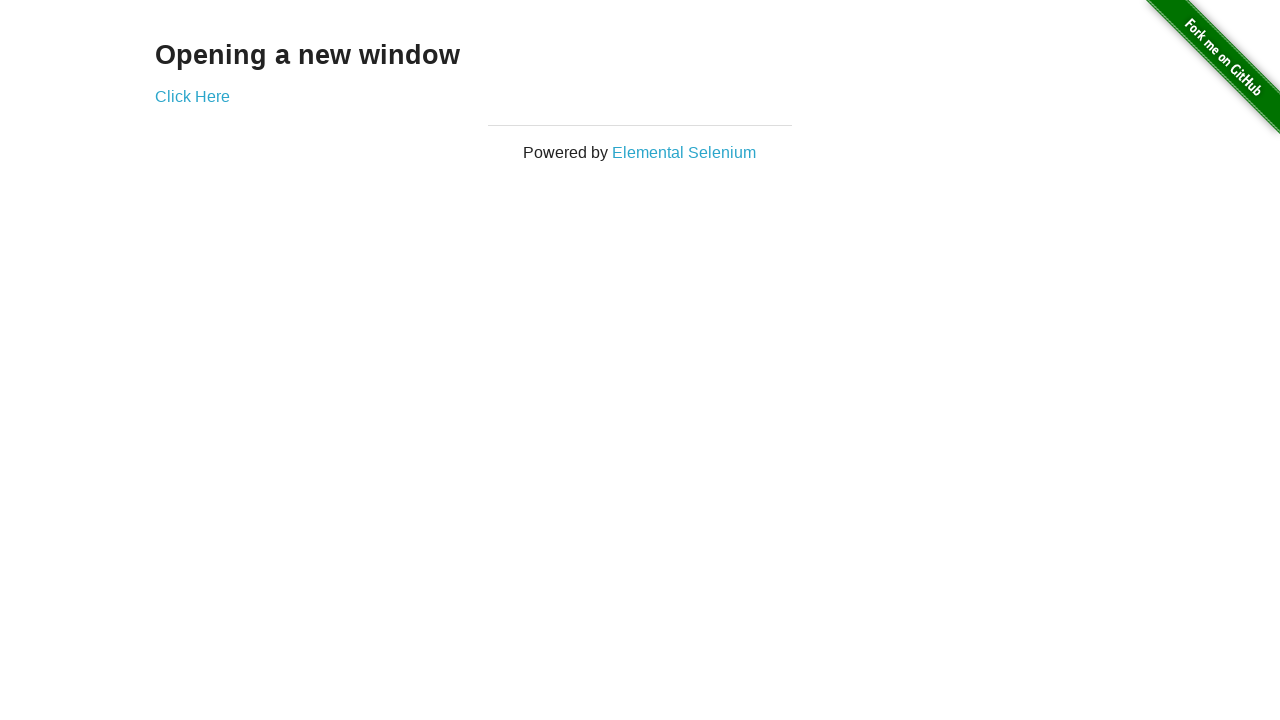

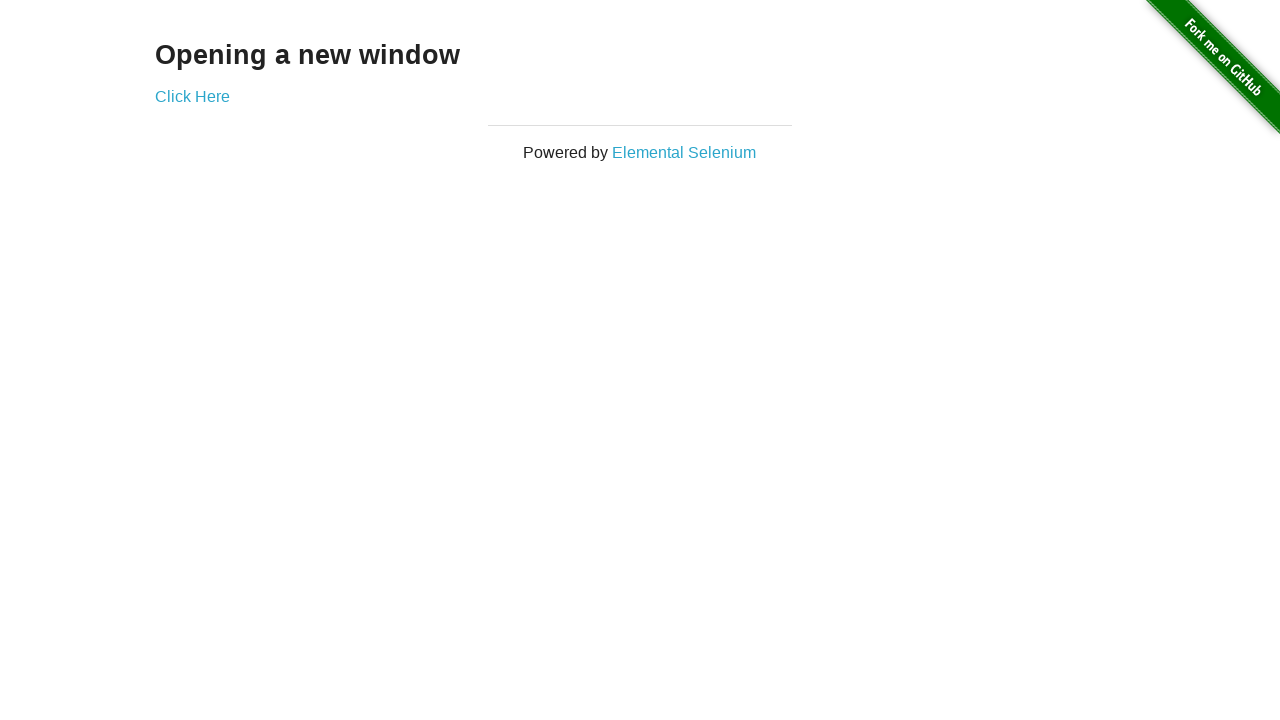